Tests the display status of various form elements including email textbox, education textarea, radio button, and text elements

Starting URL: https://automationfc.github.io/basic-form/index.html

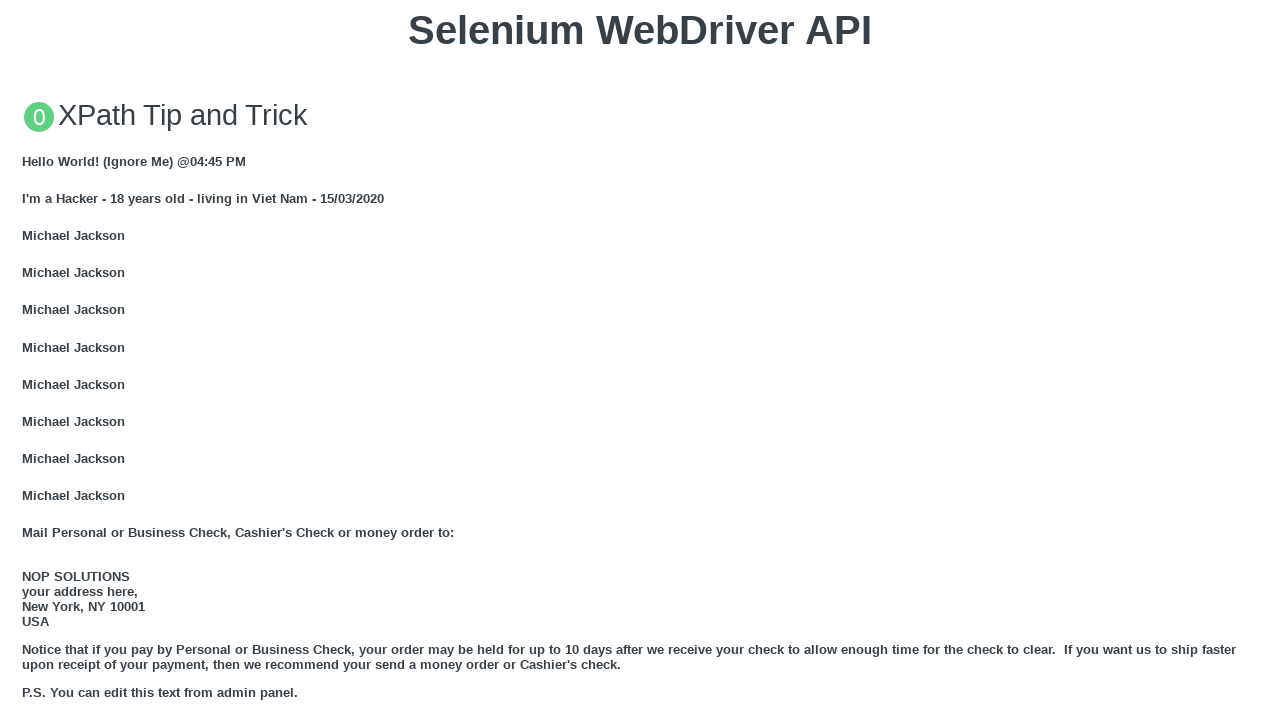

Email textbox is visible - filled with 'bnhxuyen@gmail.com' on #mail
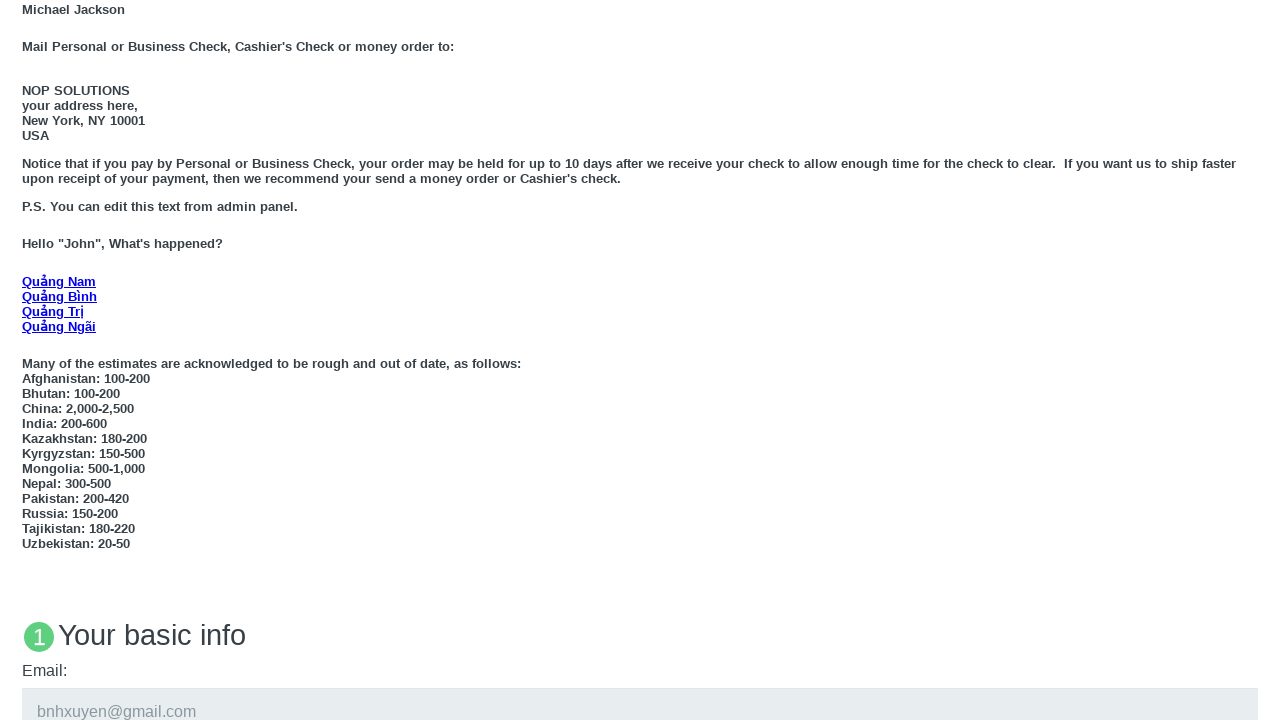

Education textarea is visible - filled with 'Hoangxuyen' on #edu
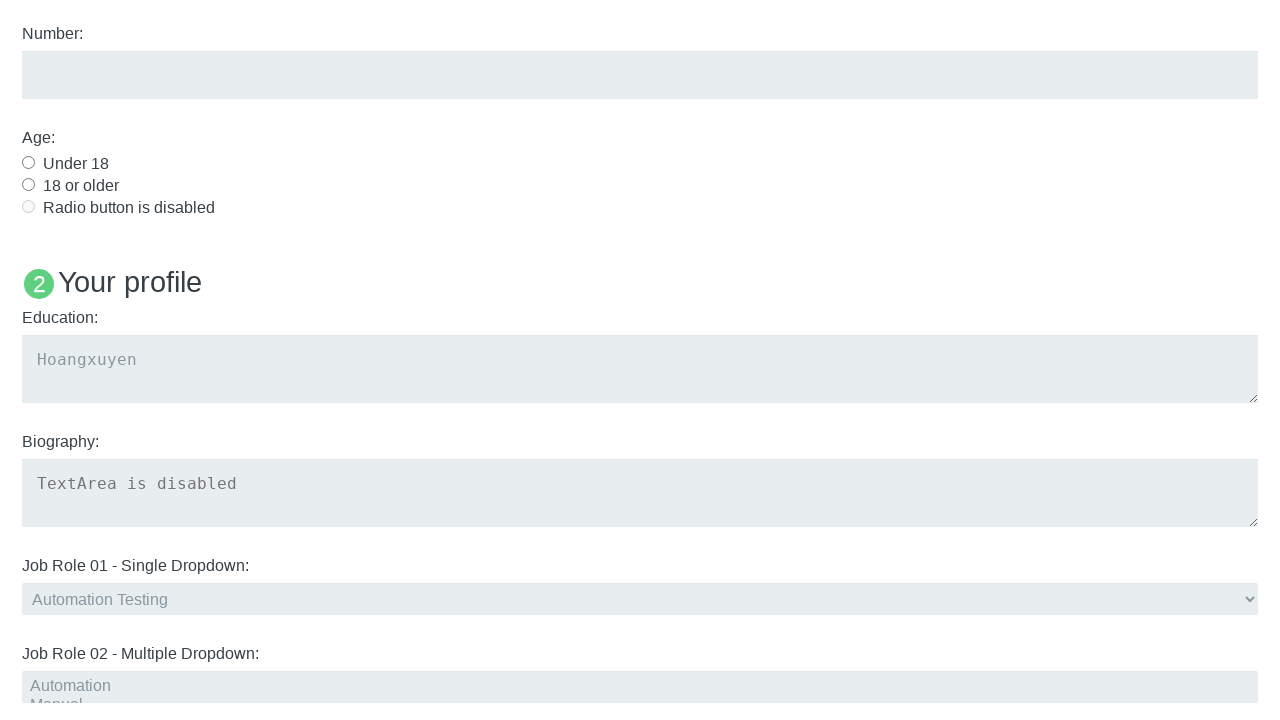

Age Under 18 radio button is visible - clicked at (28, 162) on #under_18
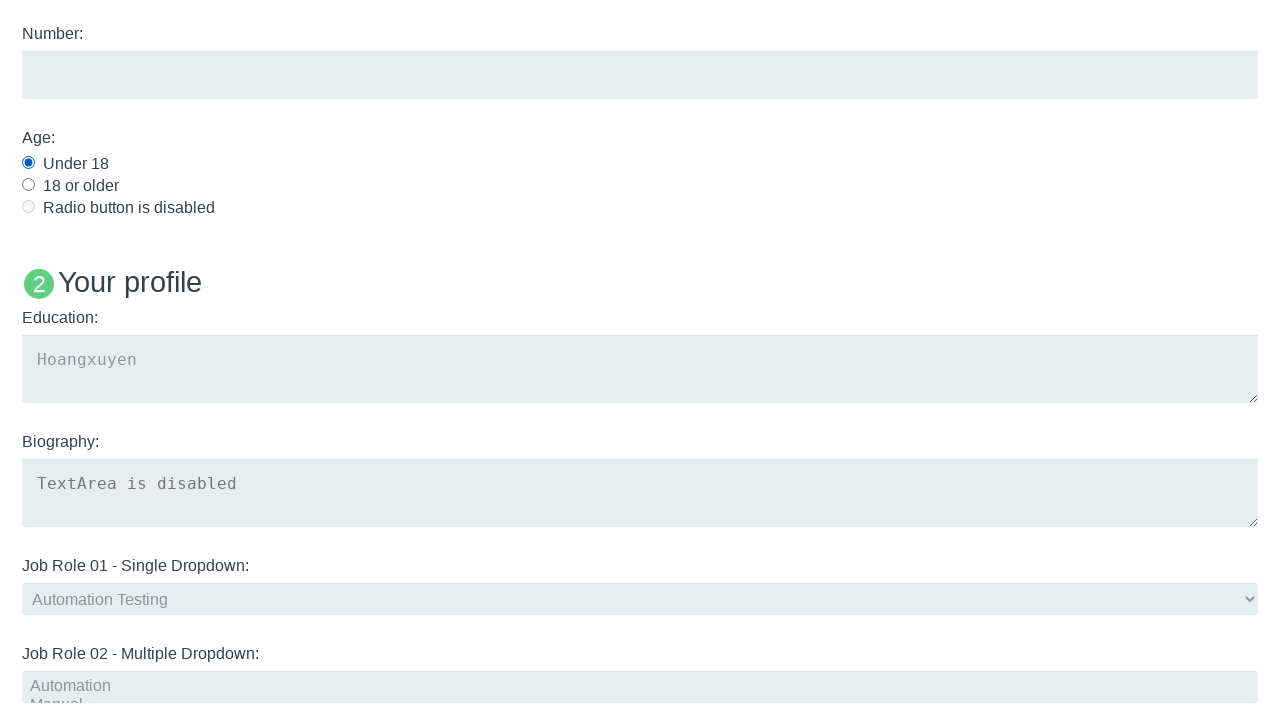

Name User 5 text element is not visible
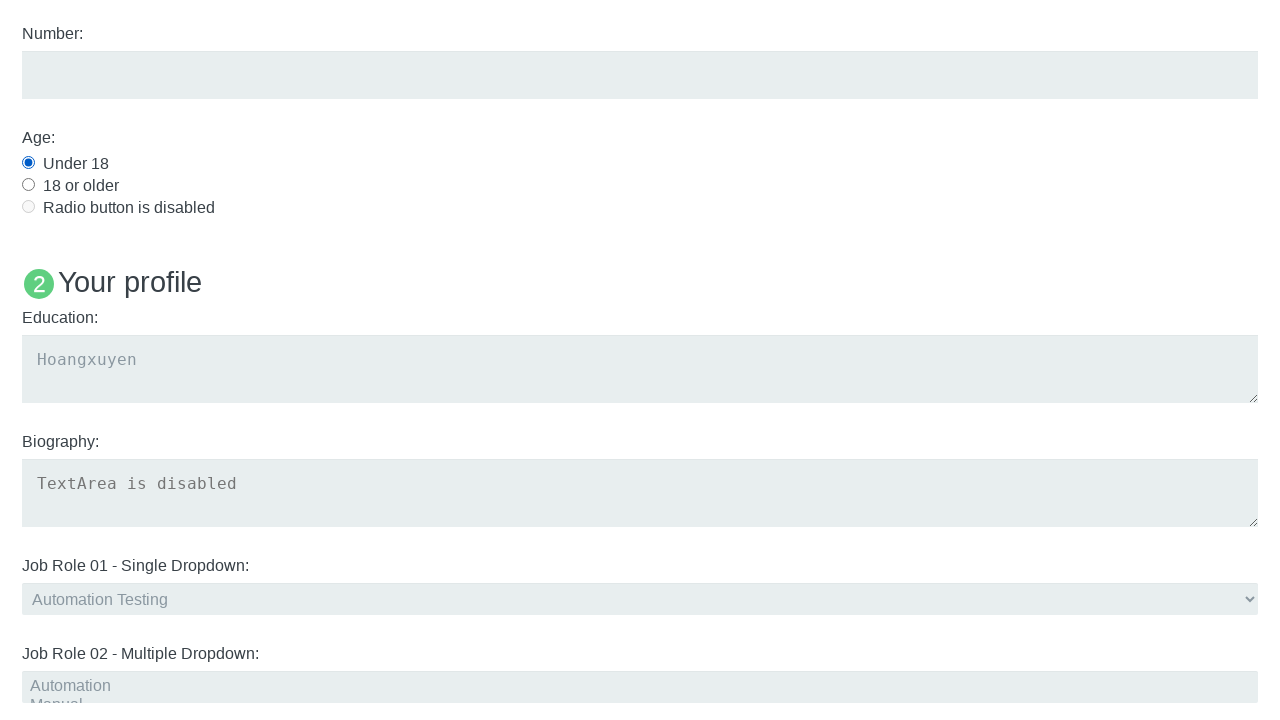

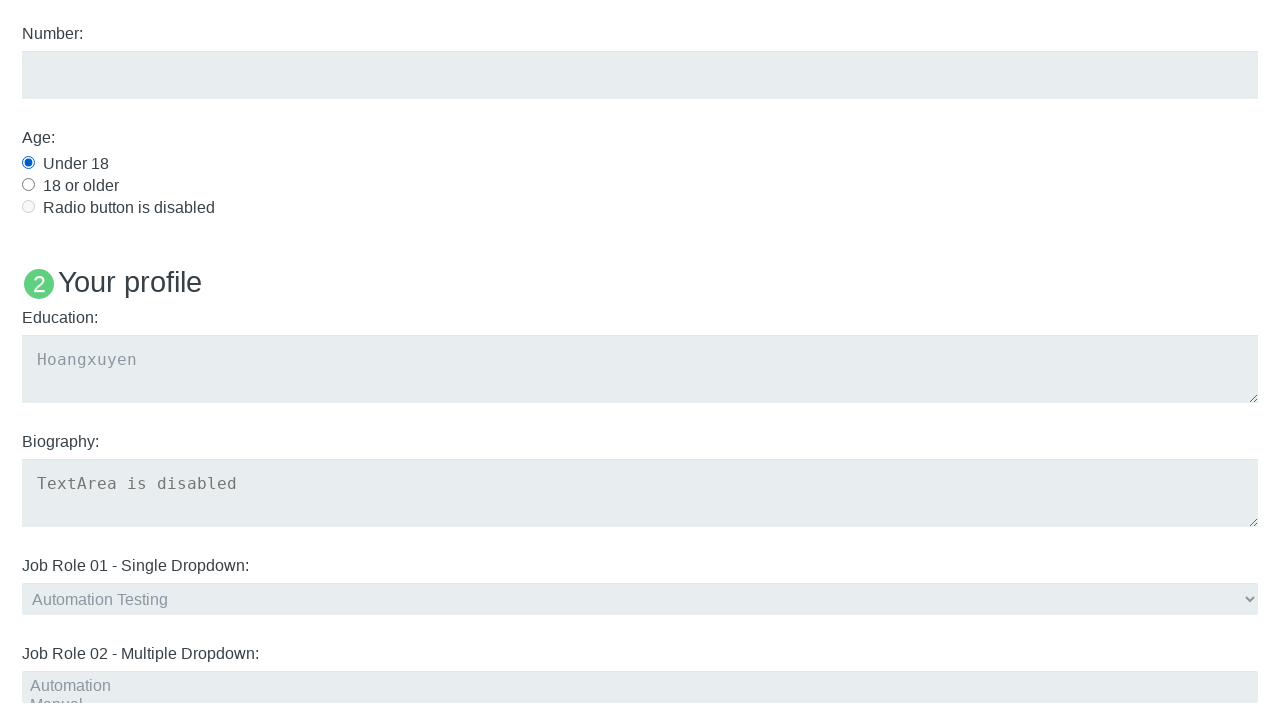